Tests add and delete element functionality by clicking the add button 10 times to create delete buttons, then clicking each delete button to remove them while verifying the count decreases correctly.

Starting URL: https://the-internet.herokuapp.com/add_remove_elements/

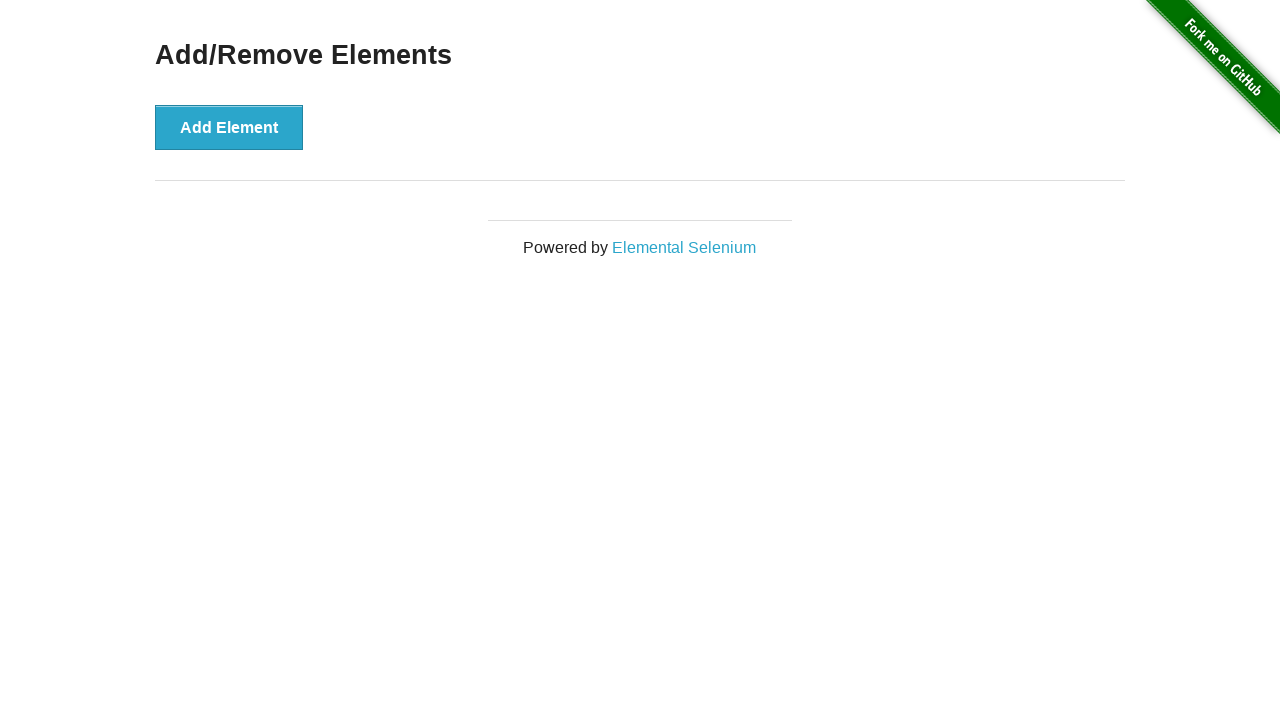

Clicked add element button (iteration 1/10) at (229, 127) on [onclick='addElement()']
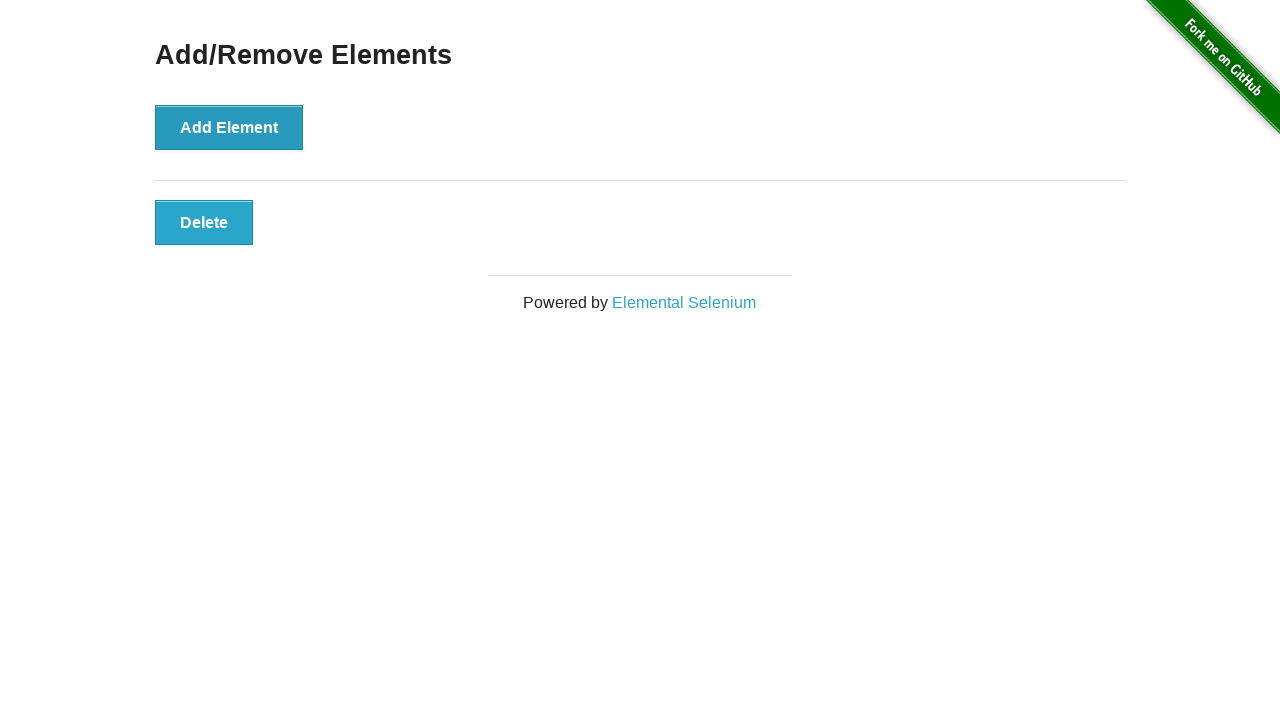

Clicked add element button (iteration 2/10) at (229, 127) on [onclick='addElement()']
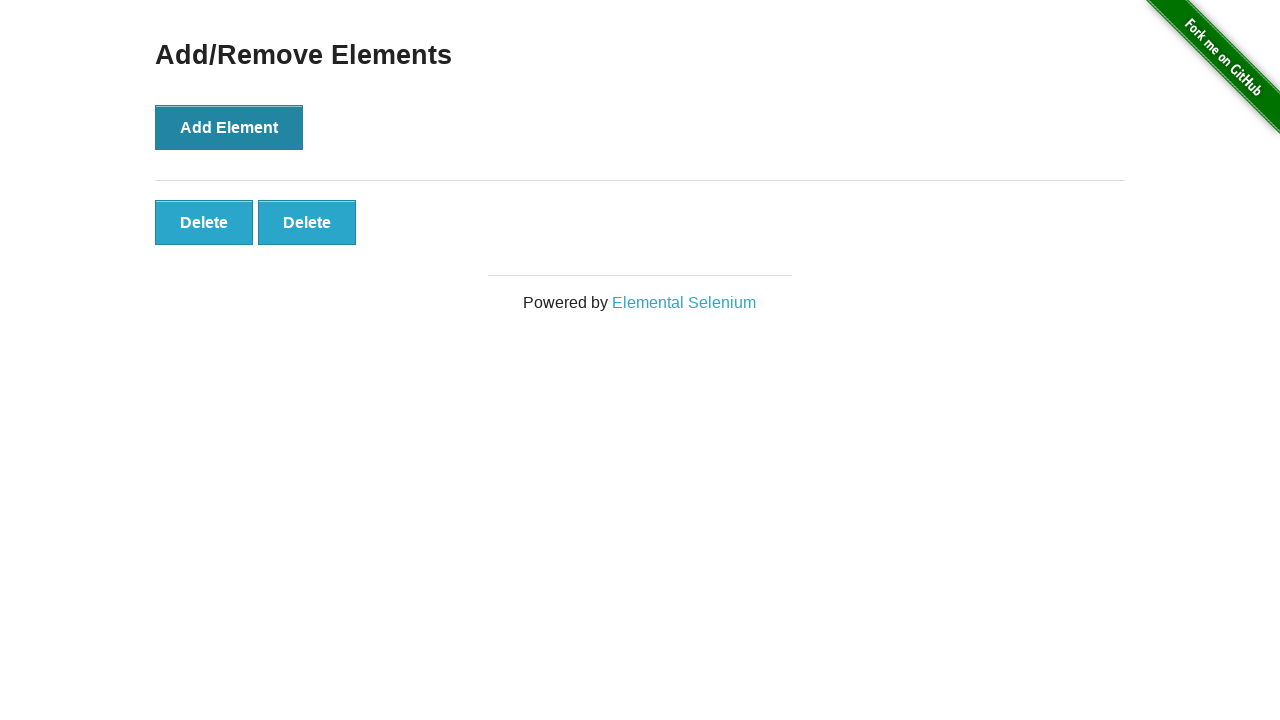

Clicked add element button (iteration 3/10) at (229, 127) on [onclick='addElement()']
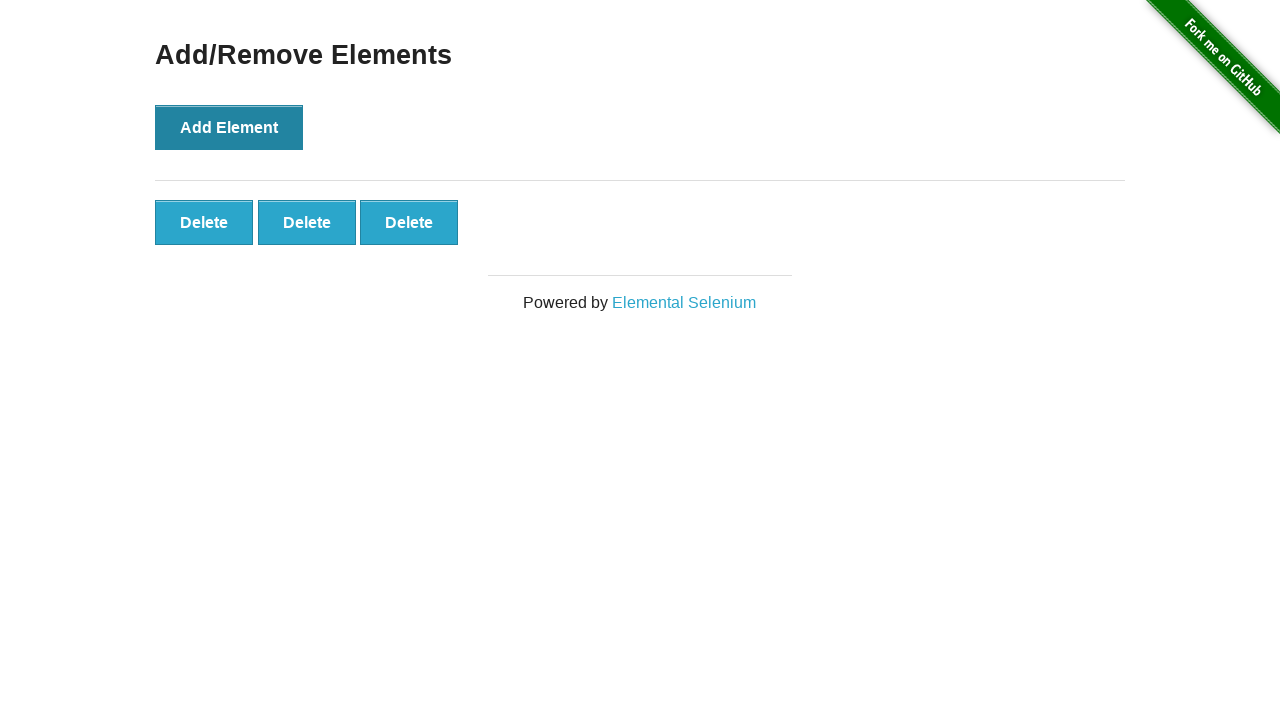

Clicked add element button (iteration 4/10) at (229, 127) on [onclick='addElement()']
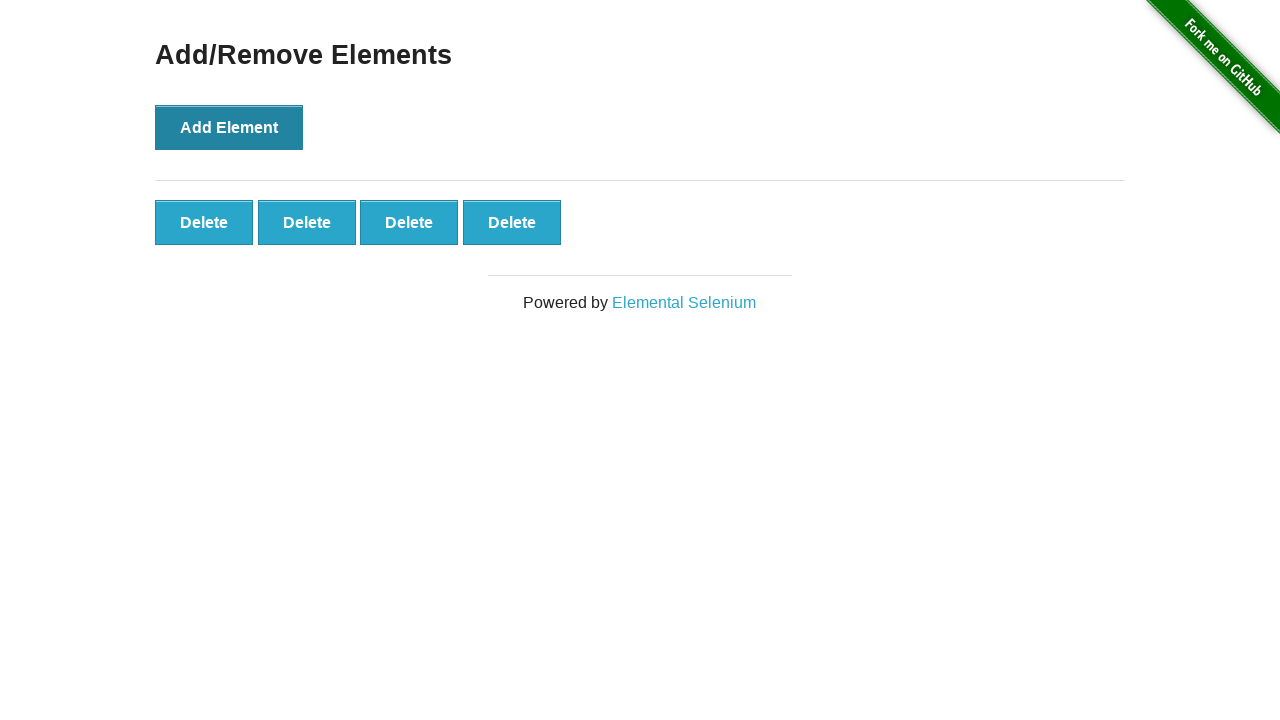

Clicked add element button (iteration 5/10) at (229, 127) on [onclick='addElement()']
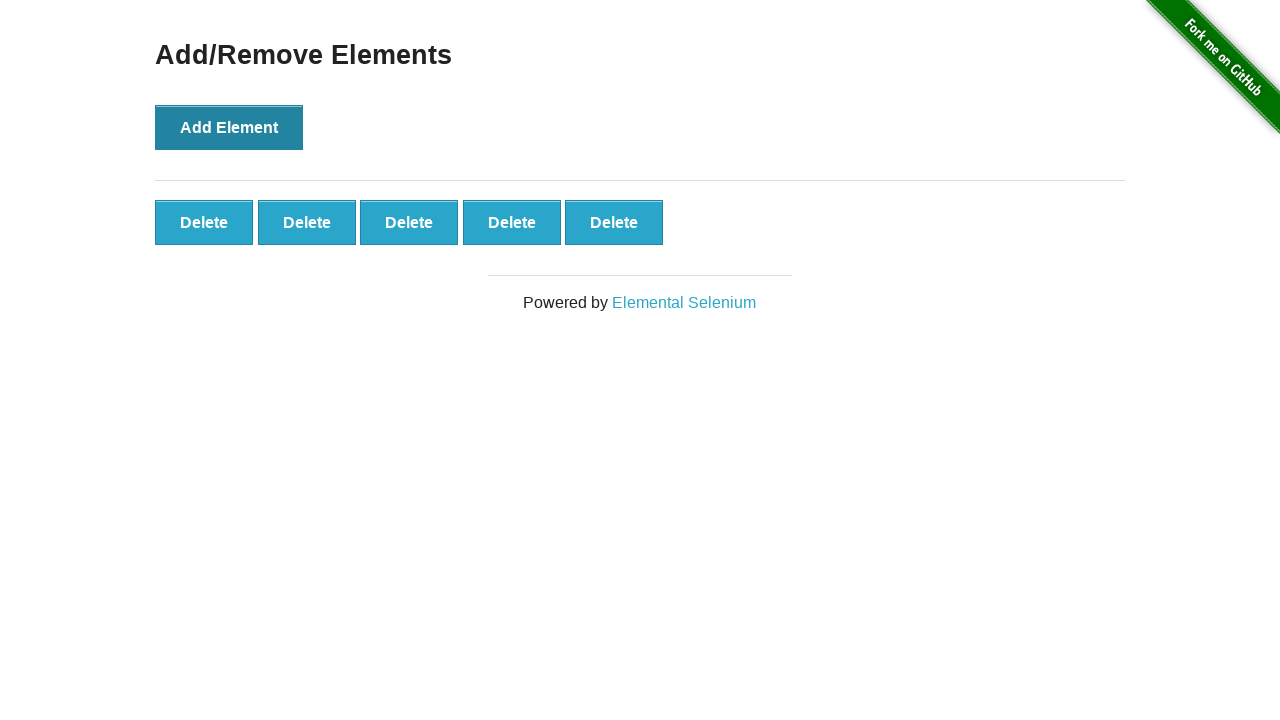

Clicked add element button (iteration 6/10) at (229, 127) on [onclick='addElement()']
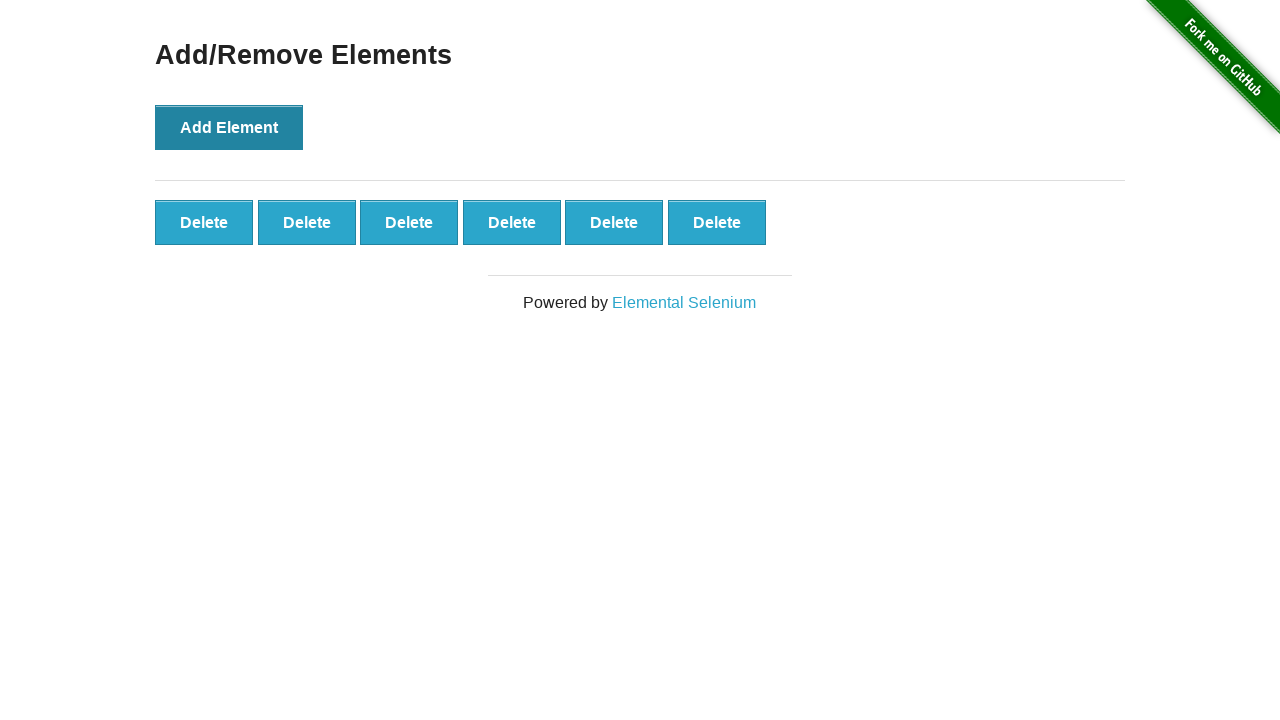

Clicked add element button (iteration 7/10) at (229, 127) on [onclick='addElement()']
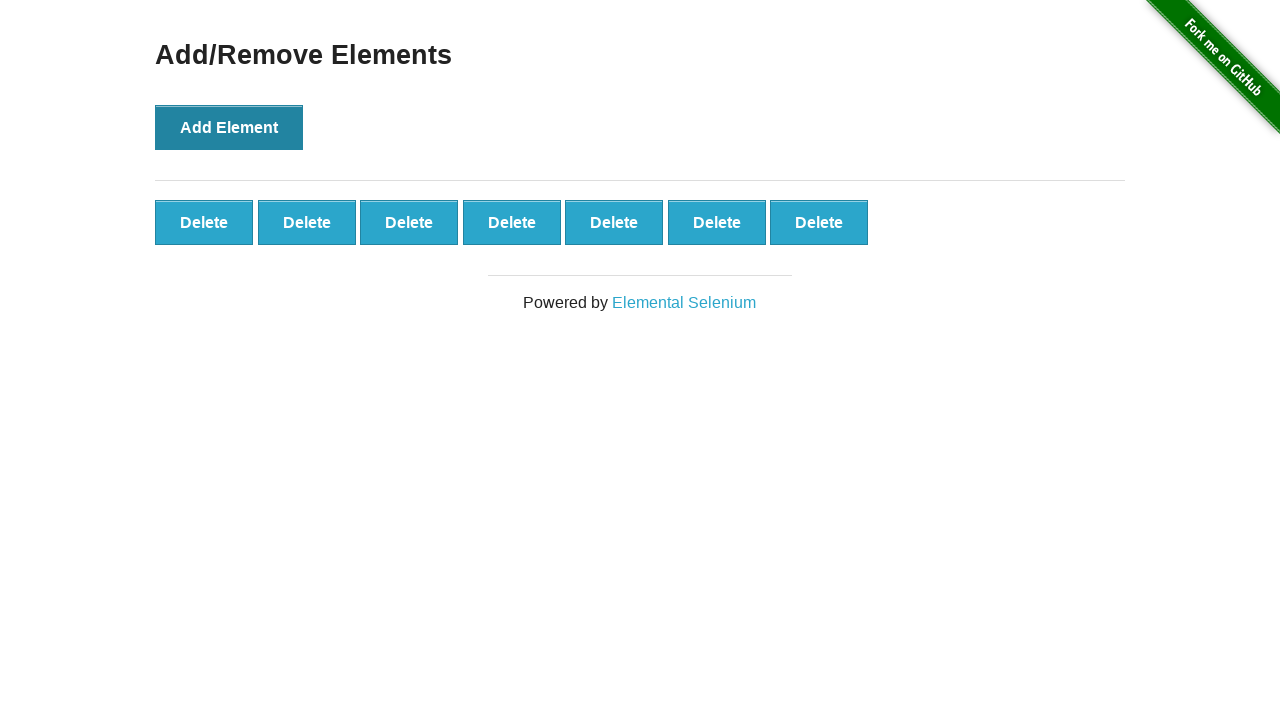

Clicked add element button (iteration 8/10) at (229, 127) on [onclick='addElement()']
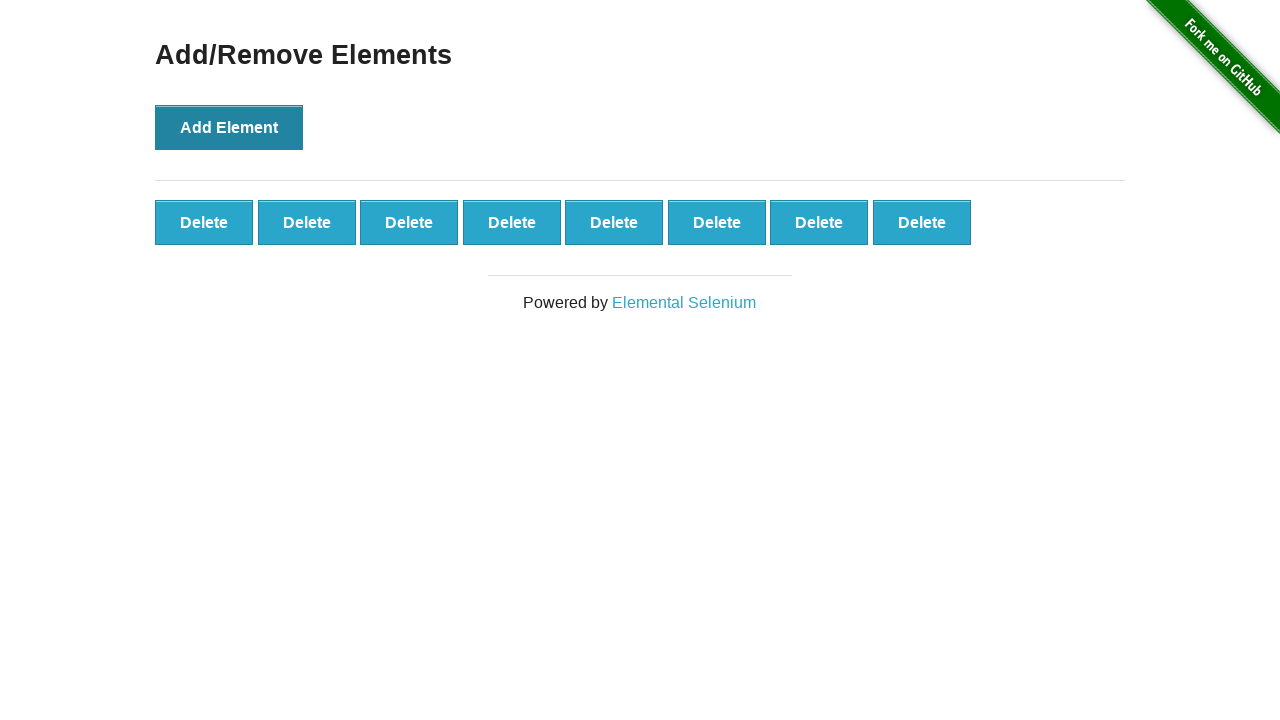

Clicked add element button (iteration 9/10) at (229, 127) on [onclick='addElement()']
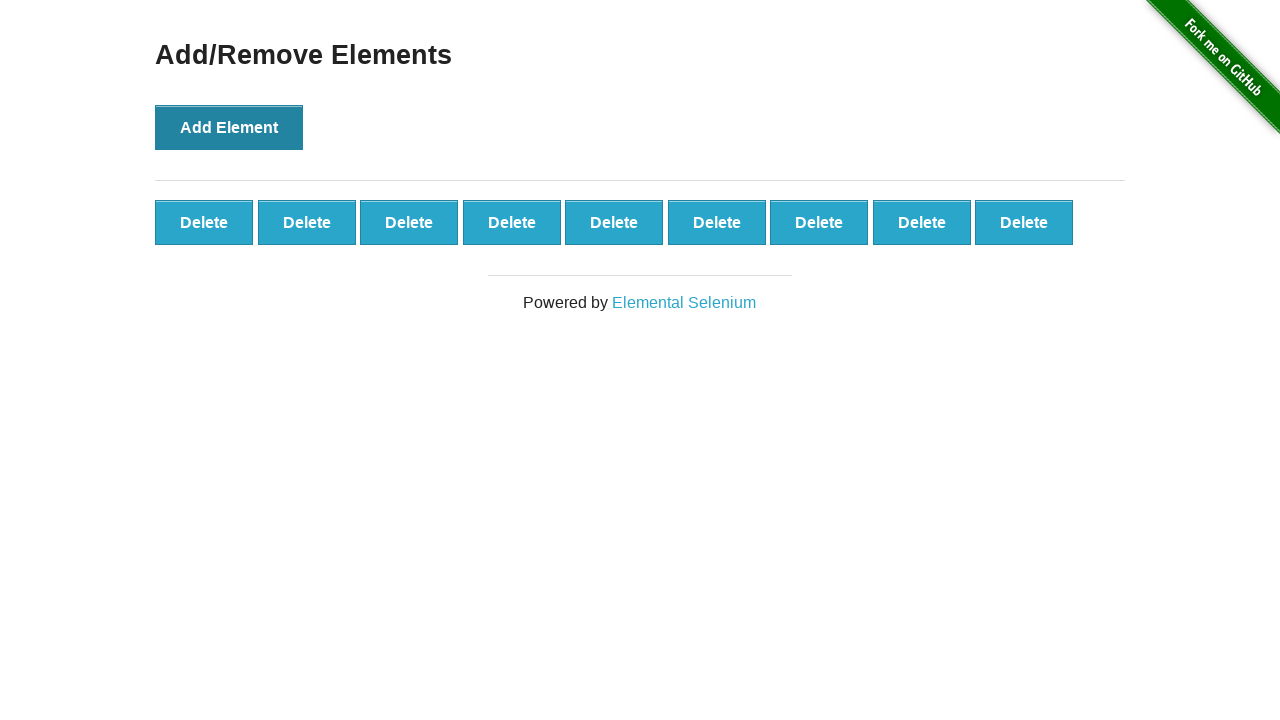

Clicked add element button (iteration 10/10) at (229, 127) on [onclick='addElement()']
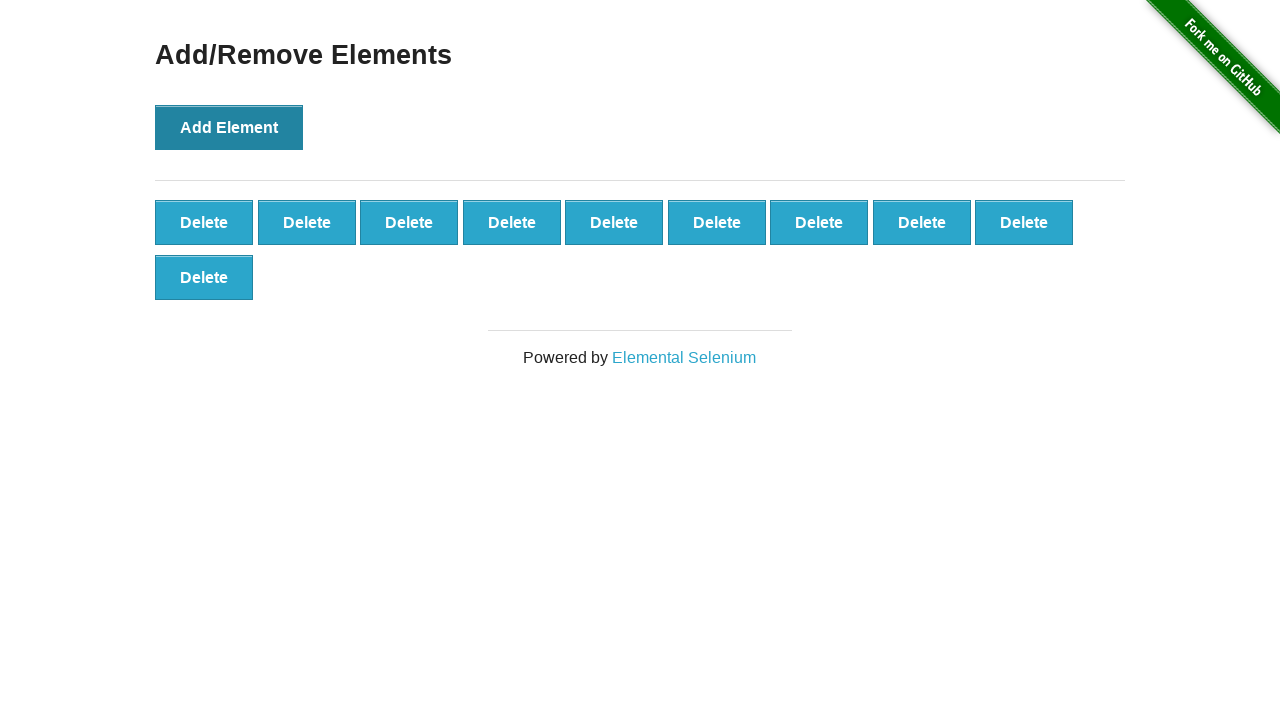

Verified 10 delete buttons were created
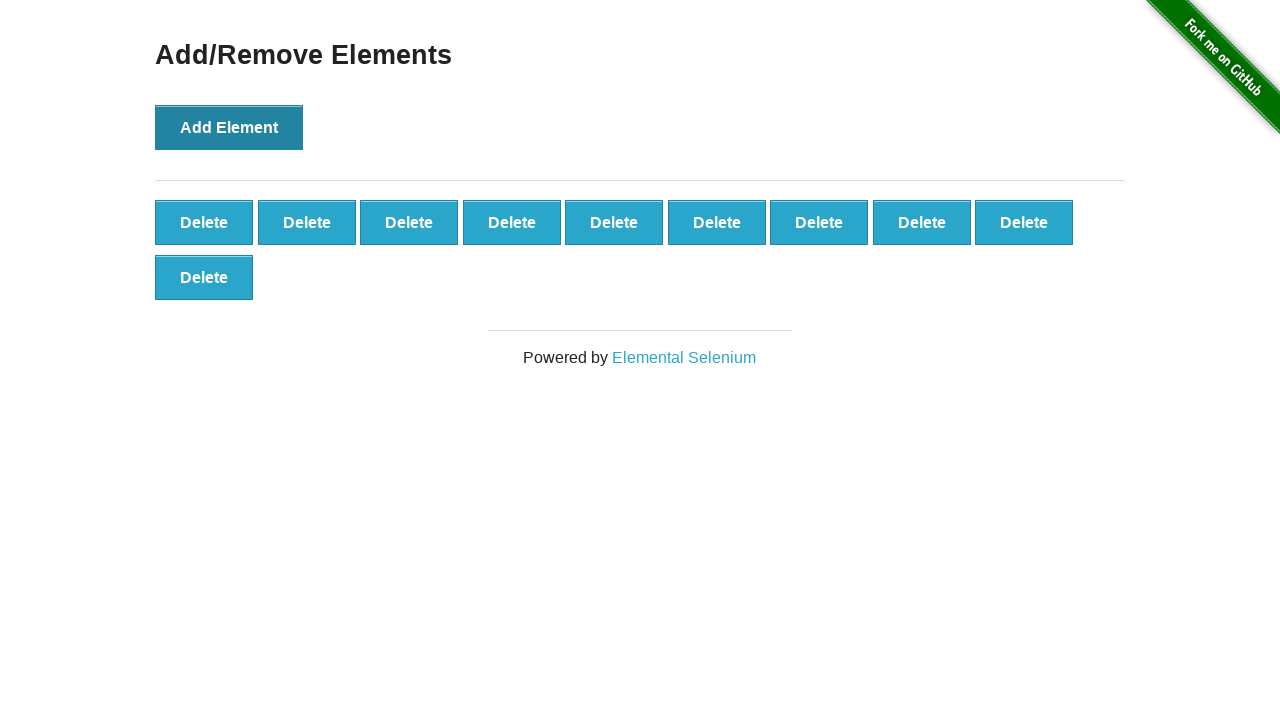

Clicked delete button (iteration 1/10) at (204, 222) on .added-manually >> nth=0
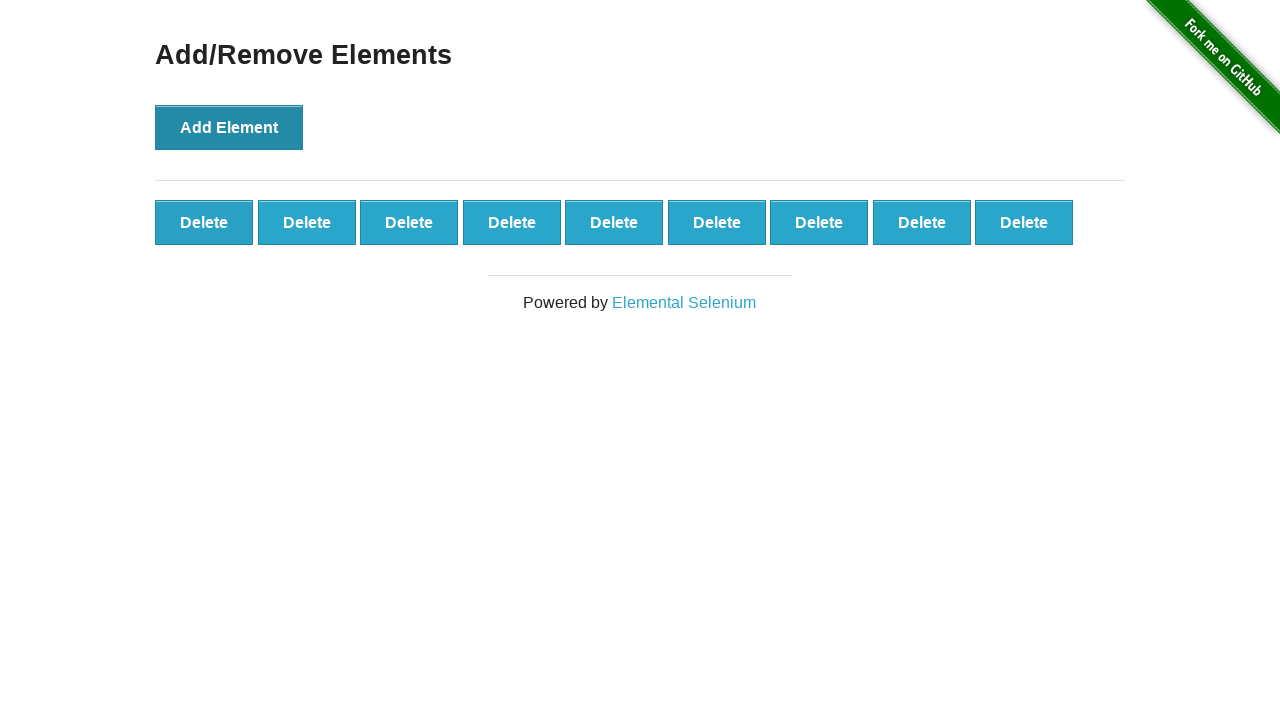

Verified delete button count decreased to 9
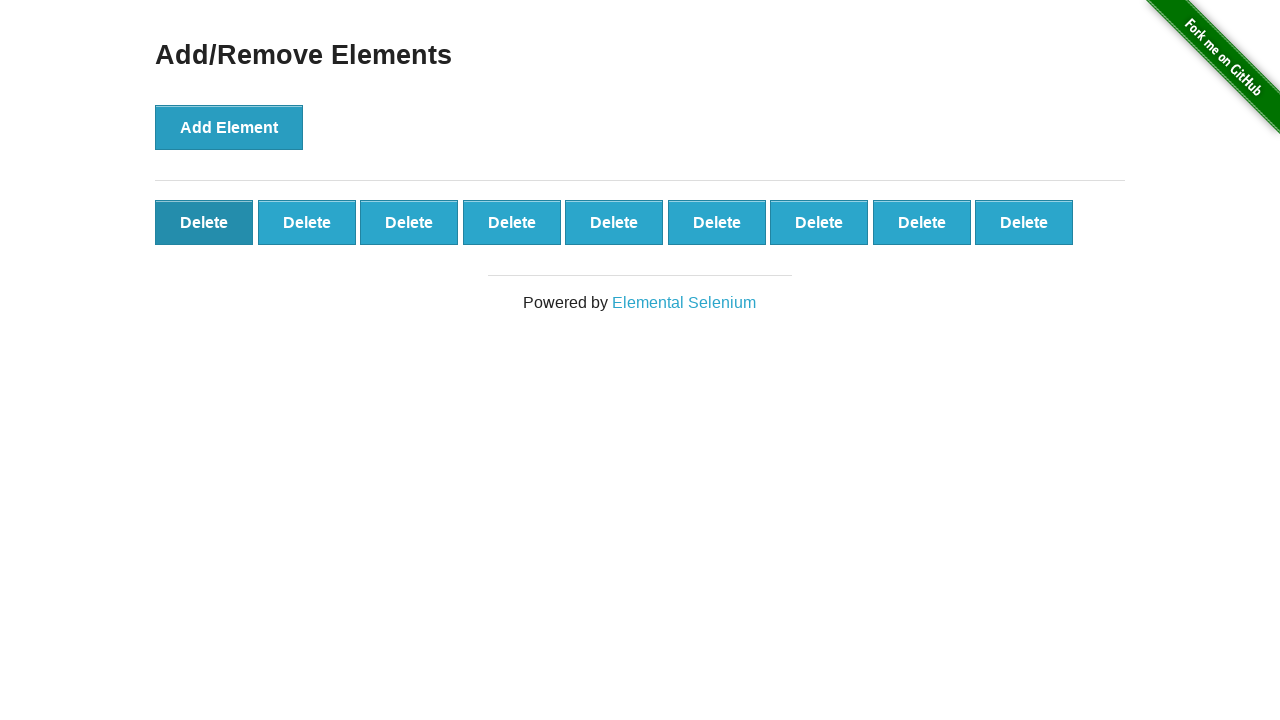

Clicked delete button (iteration 2/10) at (204, 222) on .added-manually >> nth=0
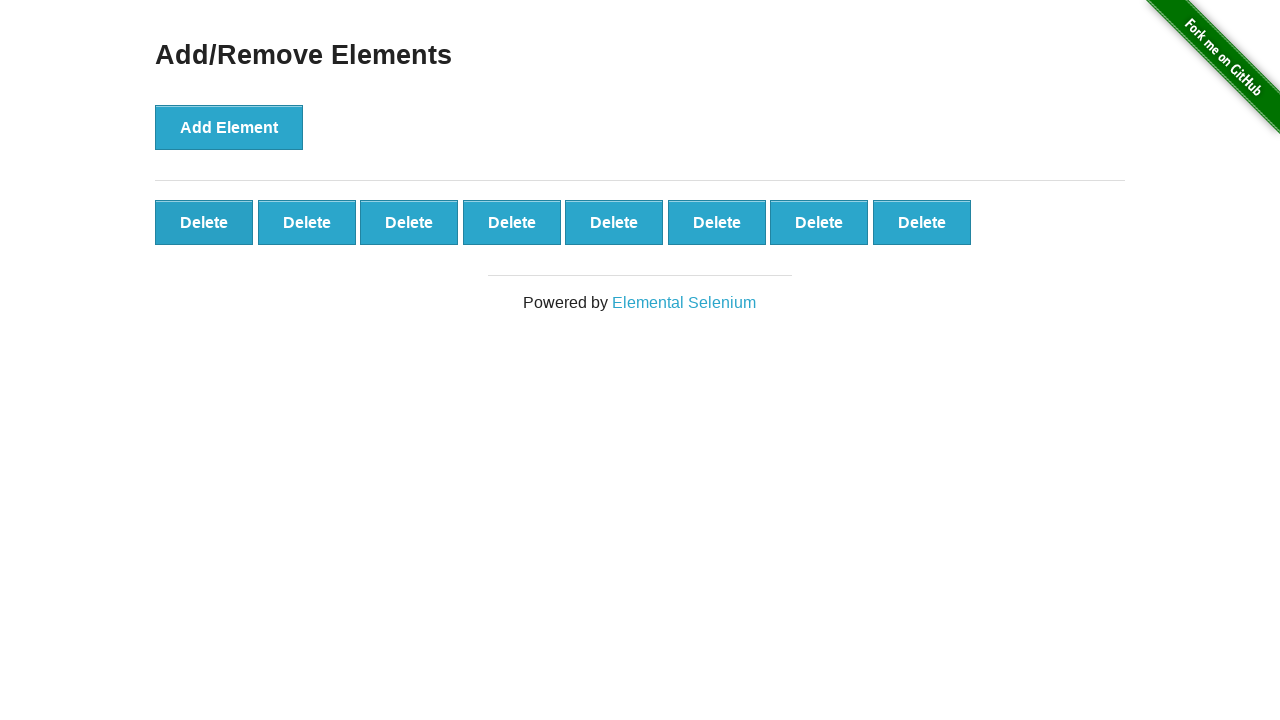

Verified delete button count decreased to 8
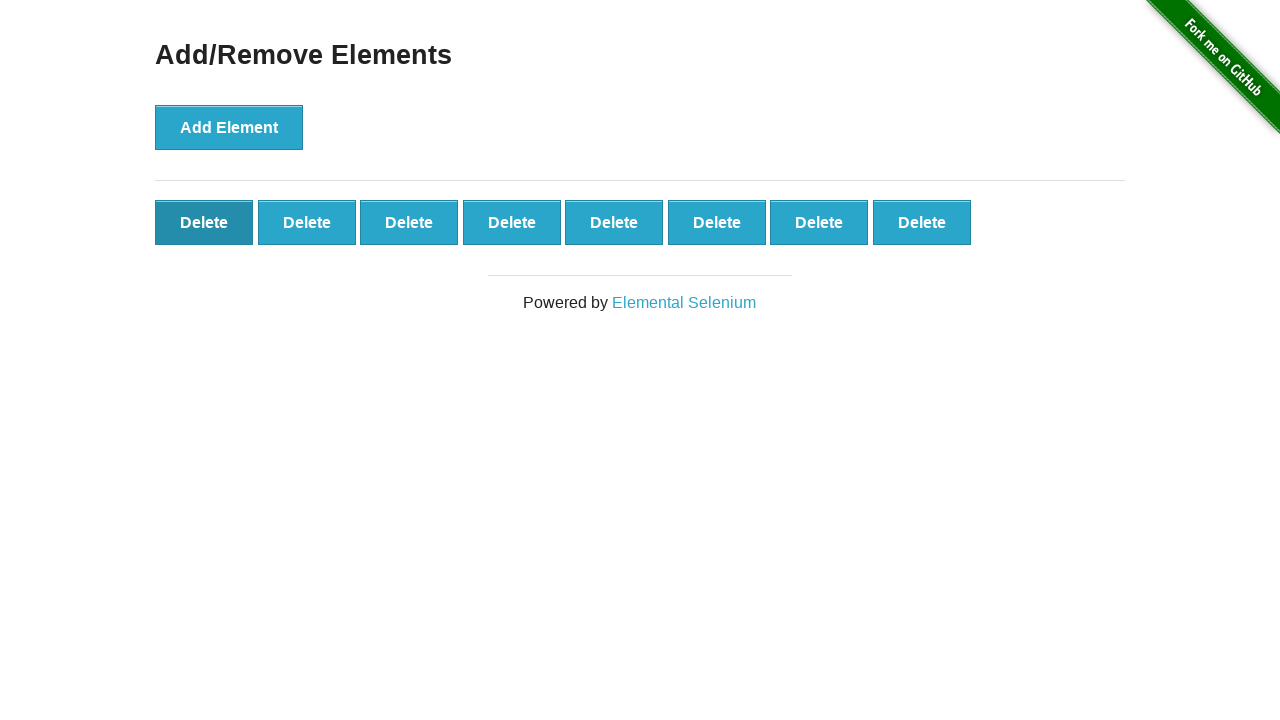

Clicked delete button (iteration 3/10) at (204, 222) on .added-manually >> nth=0
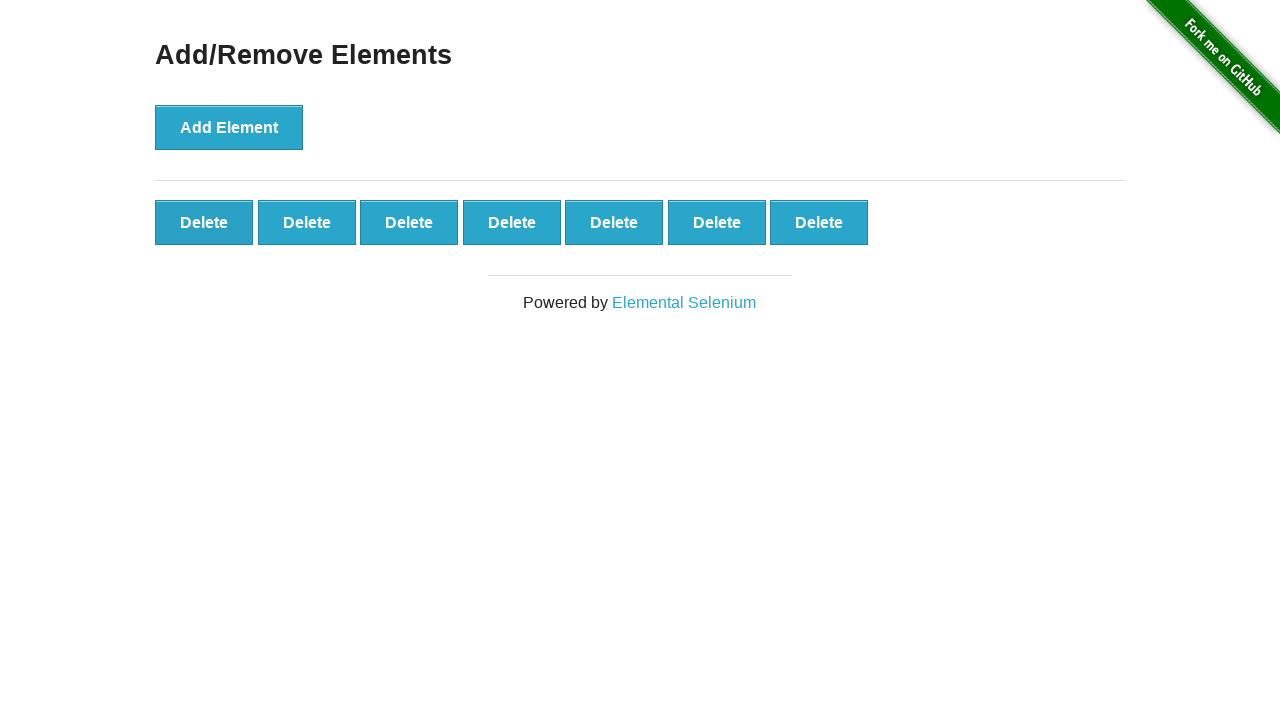

Verified delete button count decreased to 7
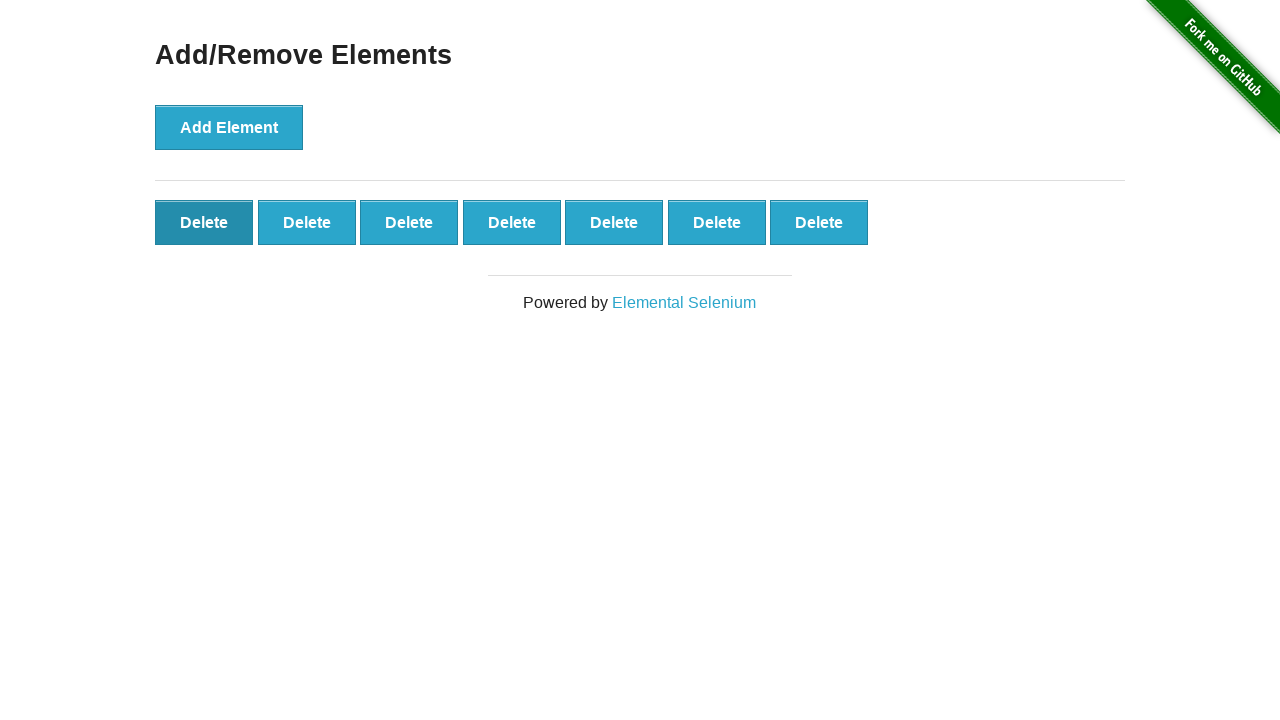

Clicked delete button (iteration 4/10) at (204, 222) on .added-manually >> nth=0
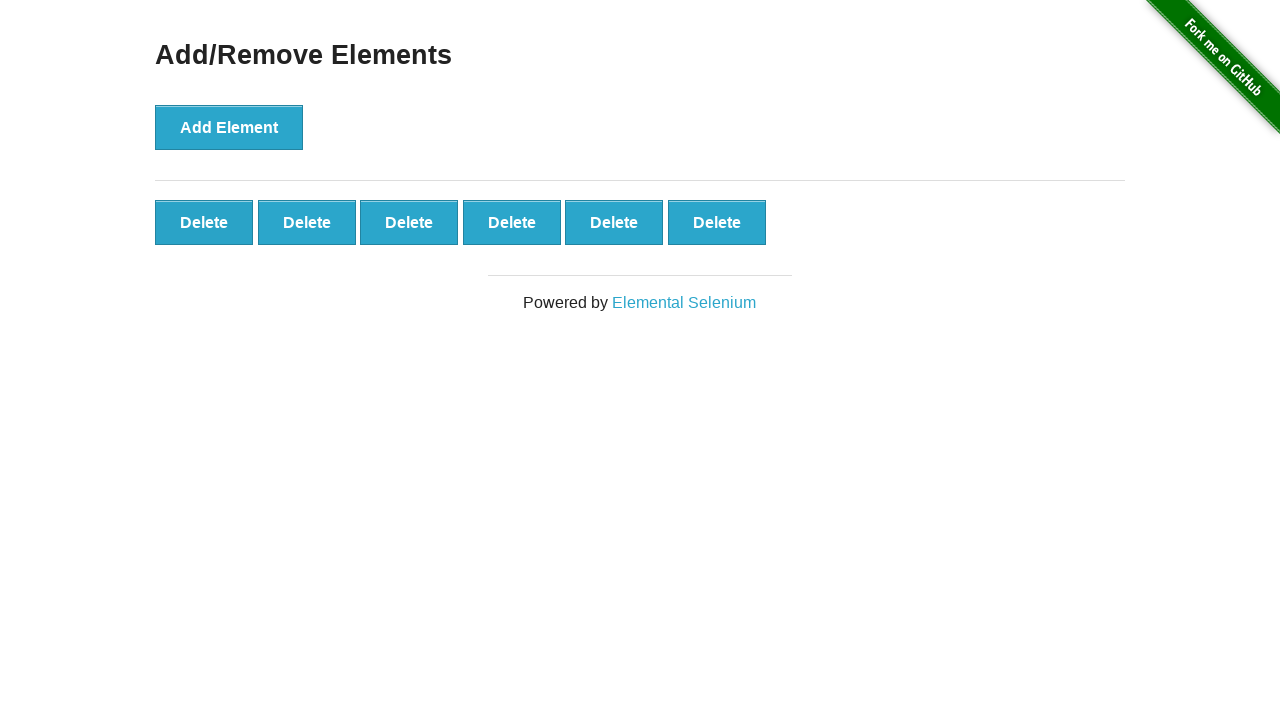

Verified delete button count decreased to 6
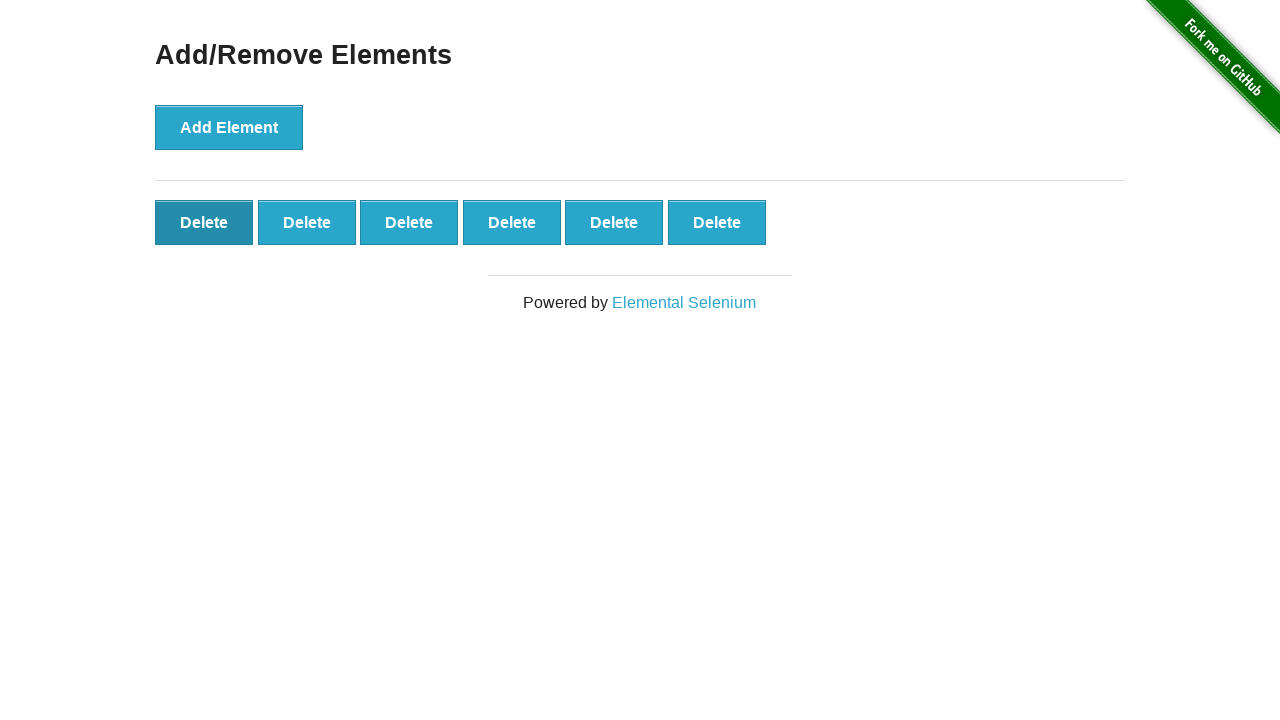

Clicked delete button (iteration 5/10) at (204, 222) on .added-manually >> nth=0
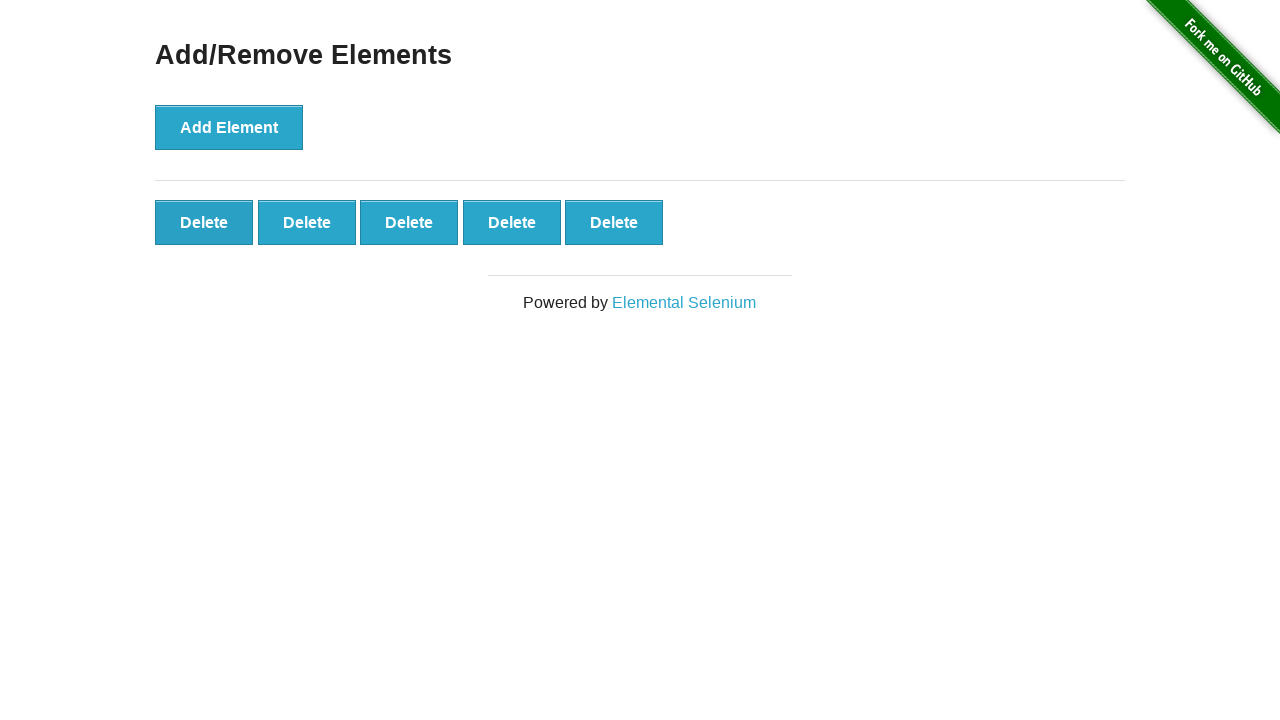

Verified delete button count decreased to 5
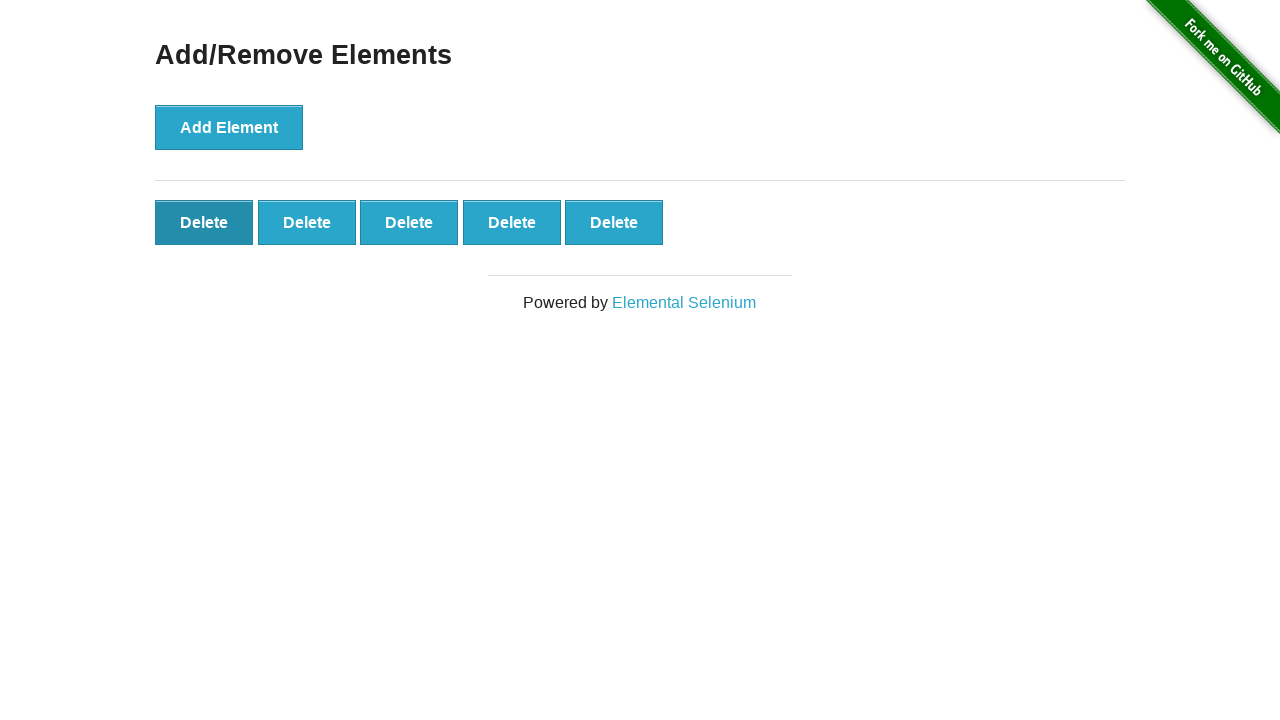

Clicked delete button (iteration 6/10) at (204, 222) on .added-manually >> nth=0
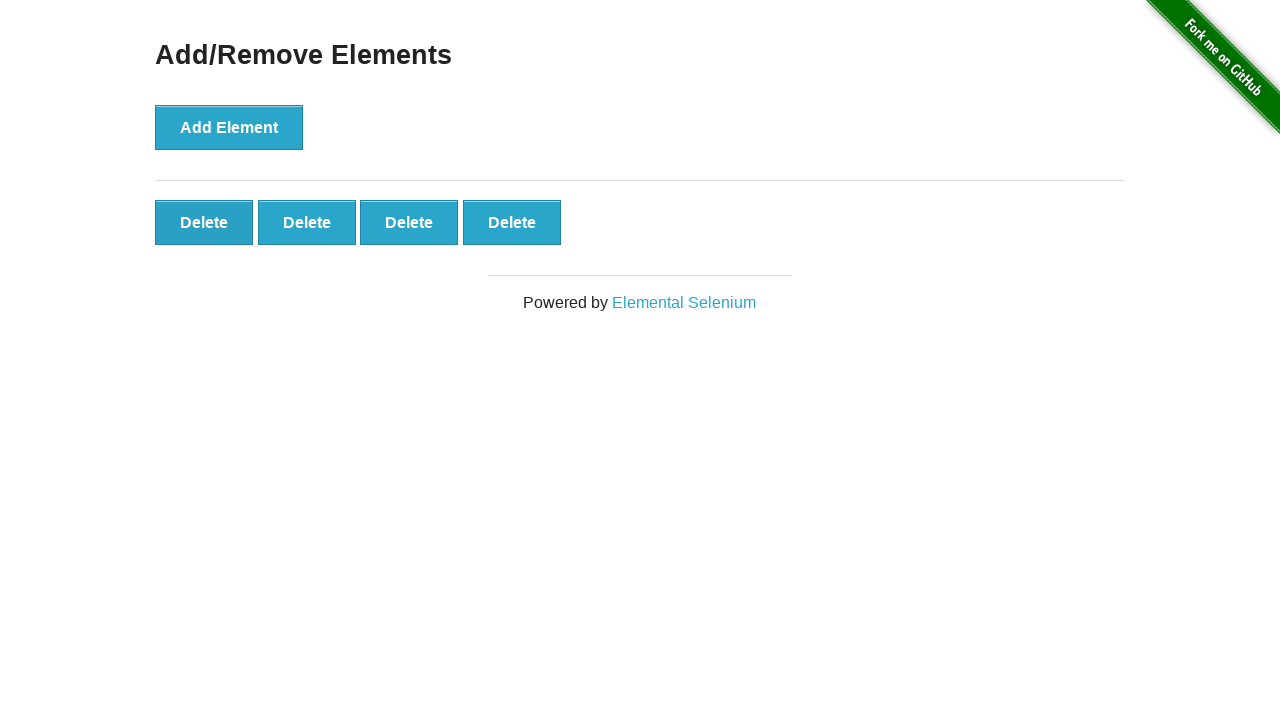

Verified delete button count decreased to 4
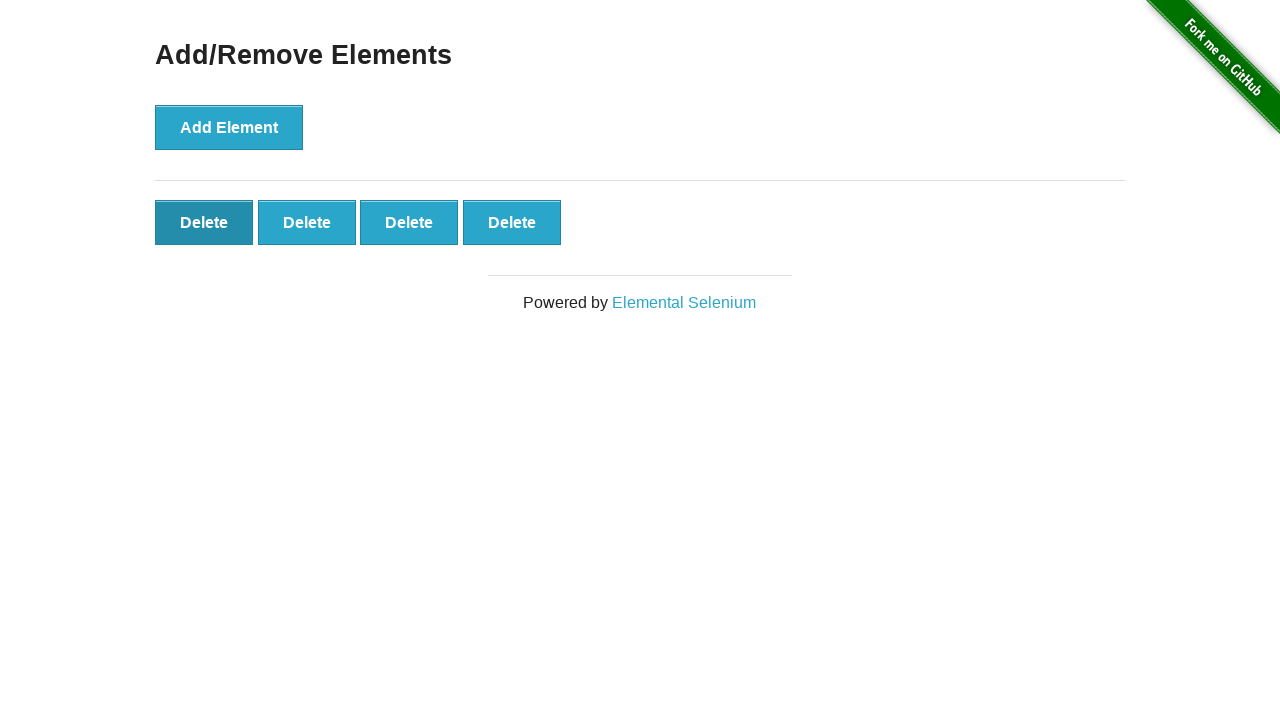

Clicked delete button (iteration 7/10) at (204, 222) on .added-manually >> nth=0
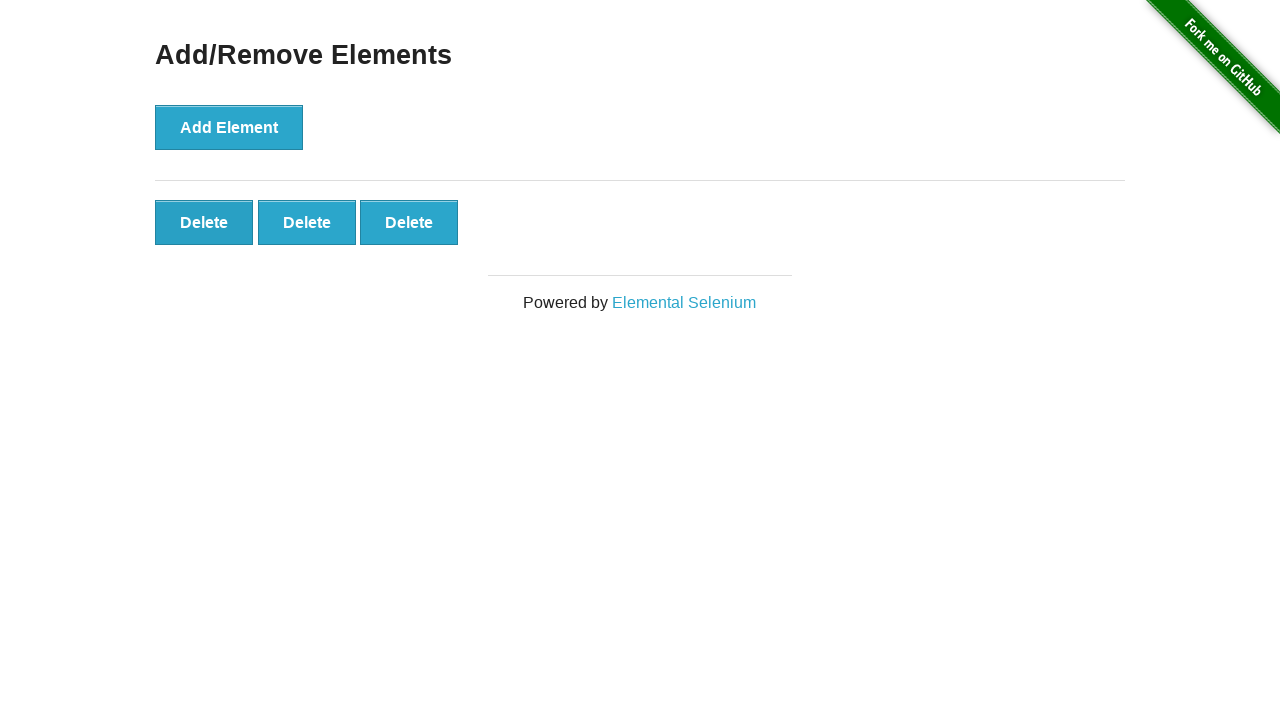

Verified delete button count decreased to 3
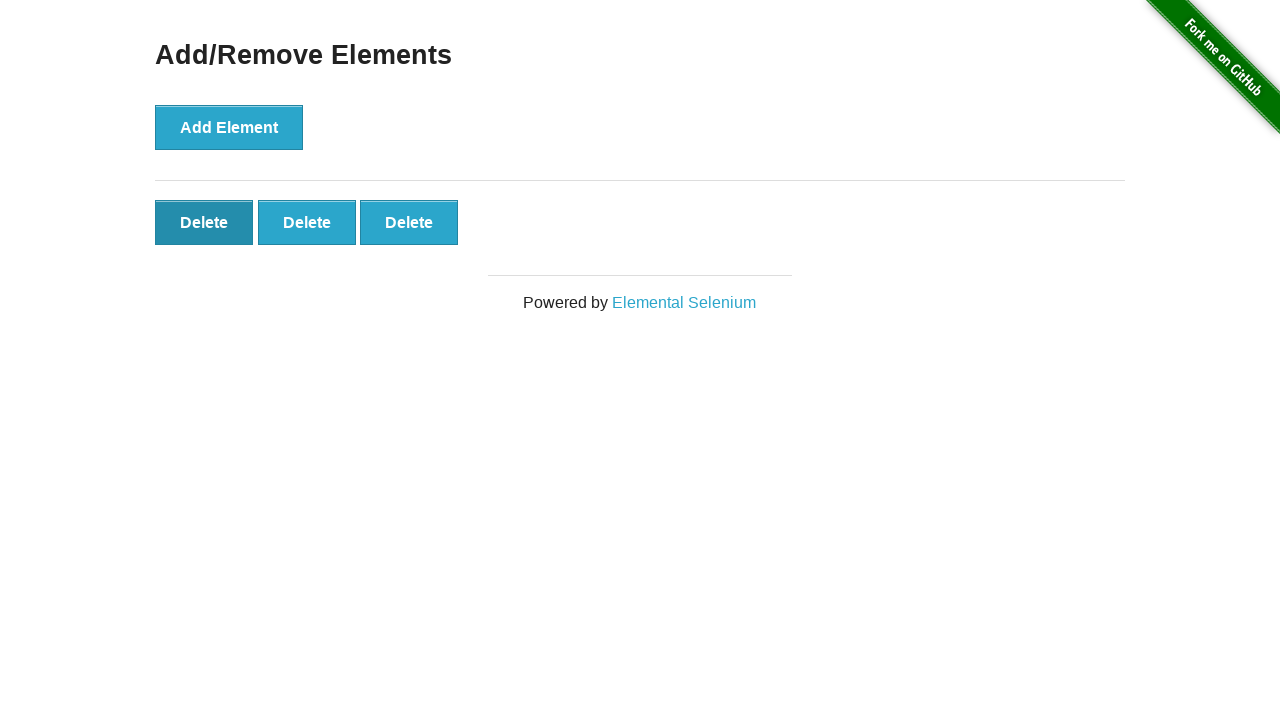

Clicked delete button (iteration 8/10) at (204, 222) on .added-manually >> nth=0
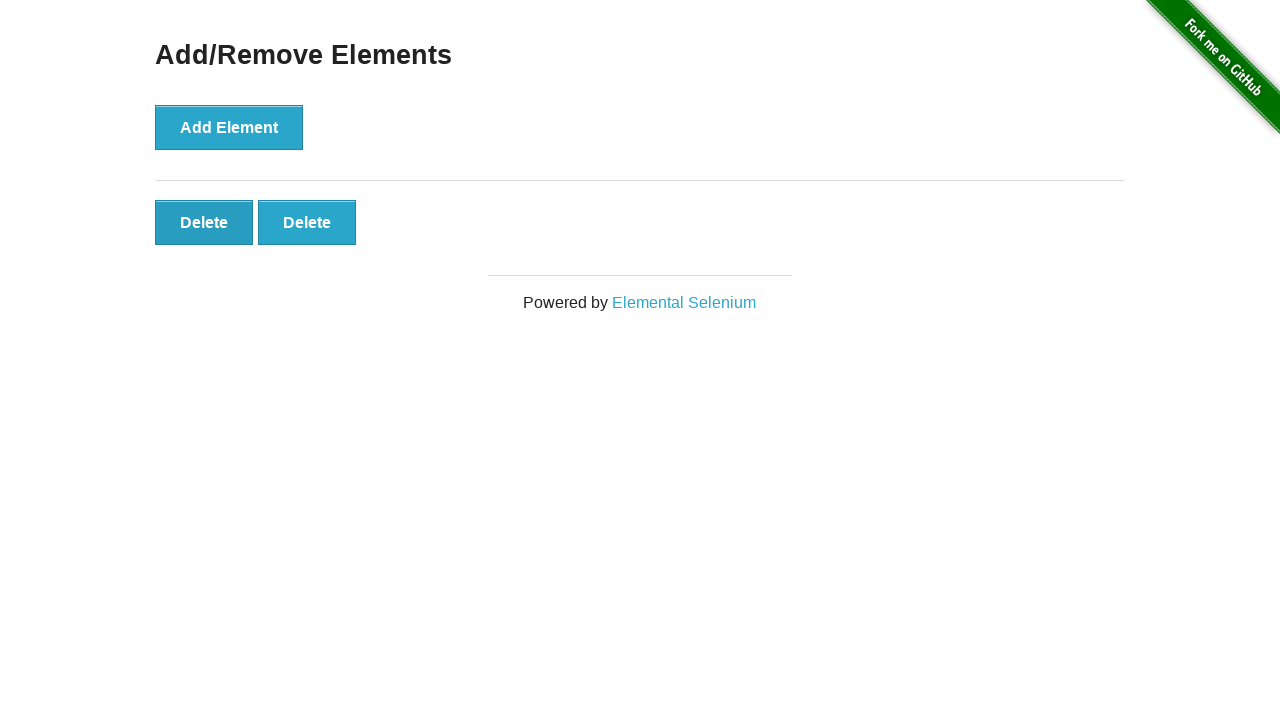

Verified delete button count decreased to 2
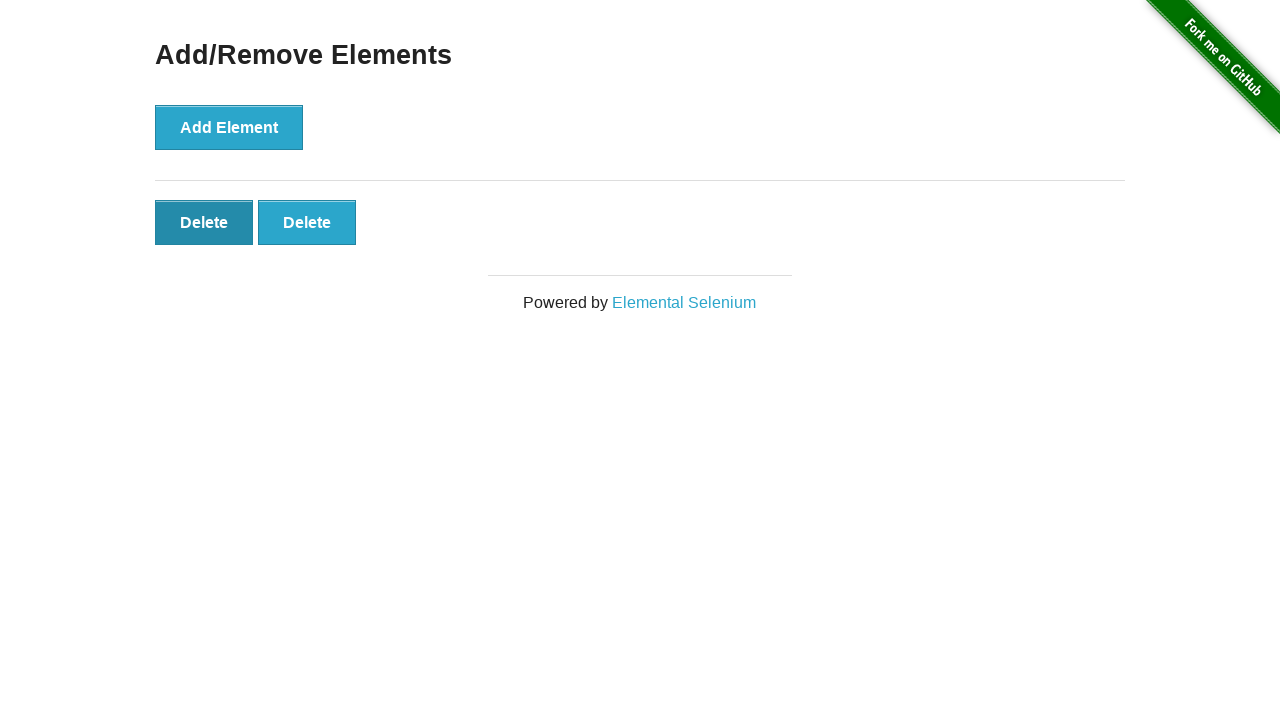

Clicked delete button (iteration 9/10) at (204, 222) on .added-manually >> nth=0
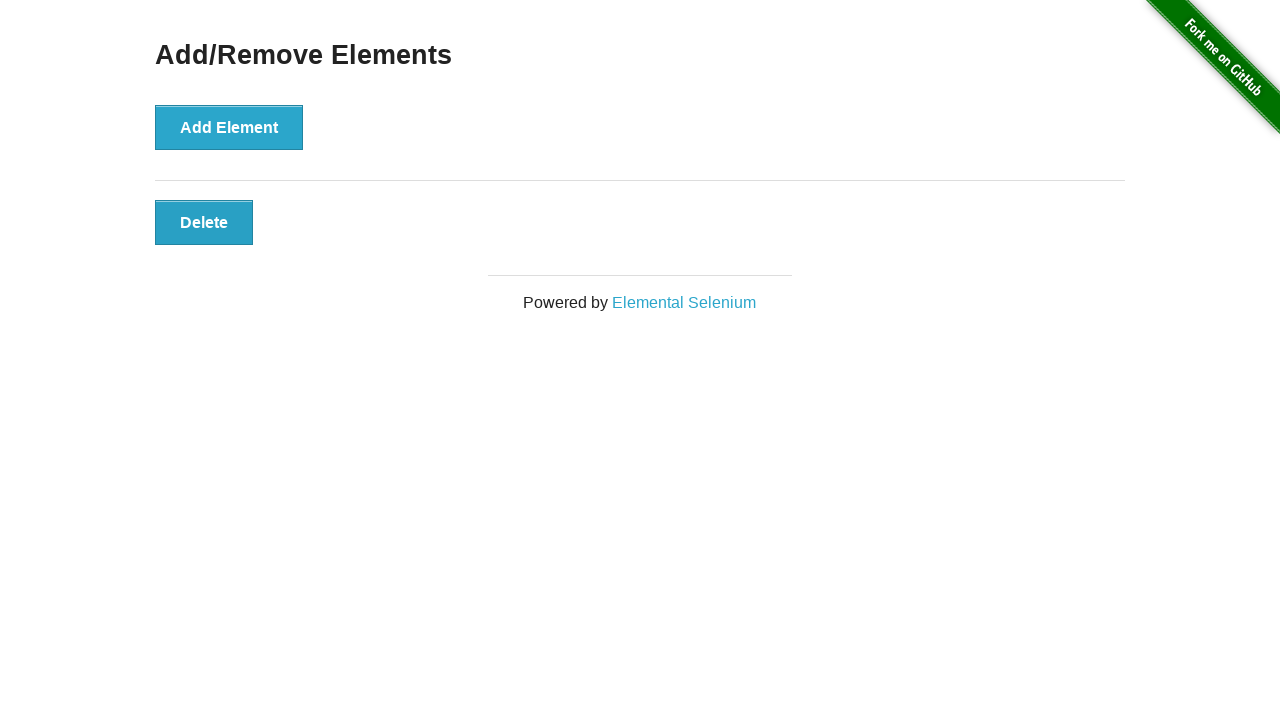

Verified delete button count decreased to 1
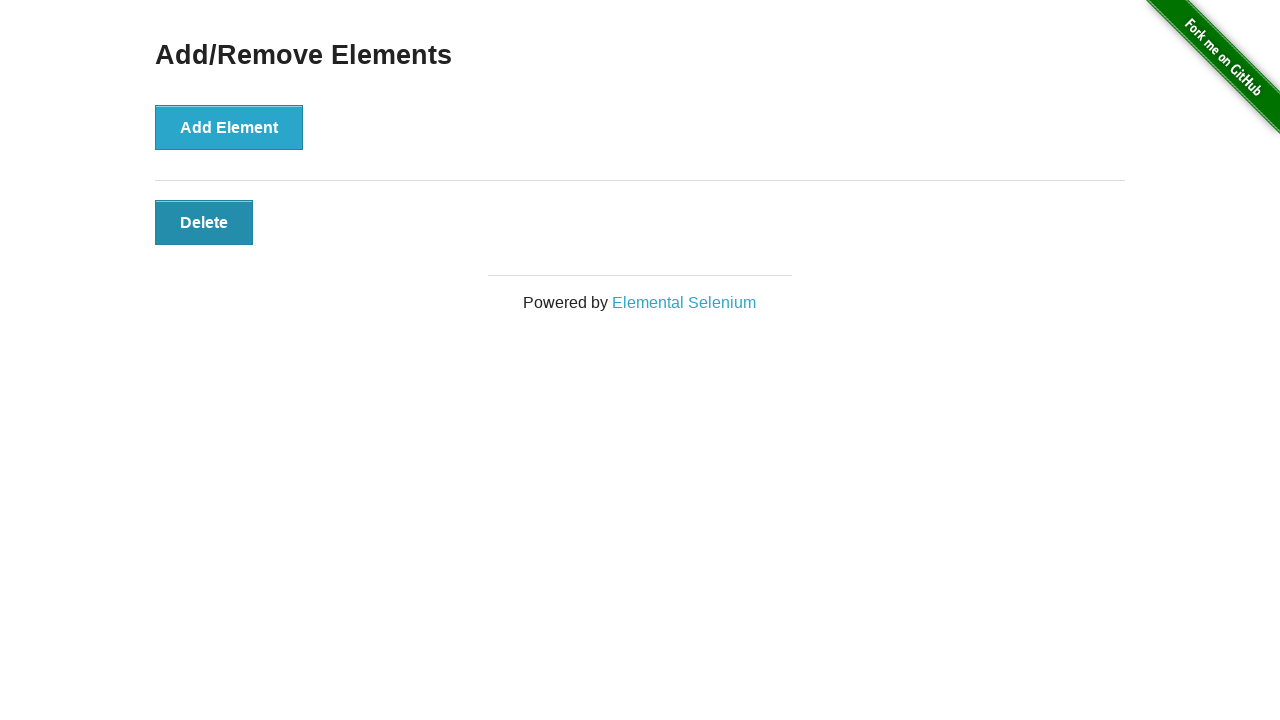

Clicked delete button (iteration 10/10) at (204, 222) on .added-manually >> nth=0
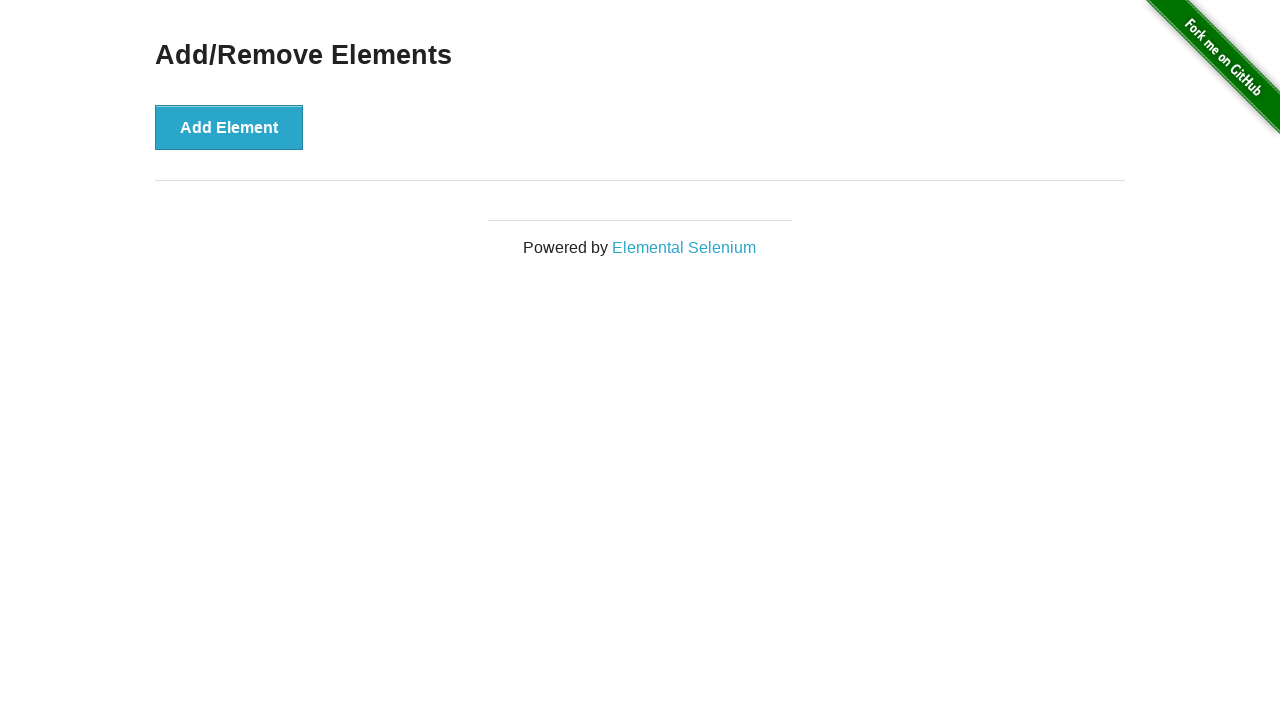

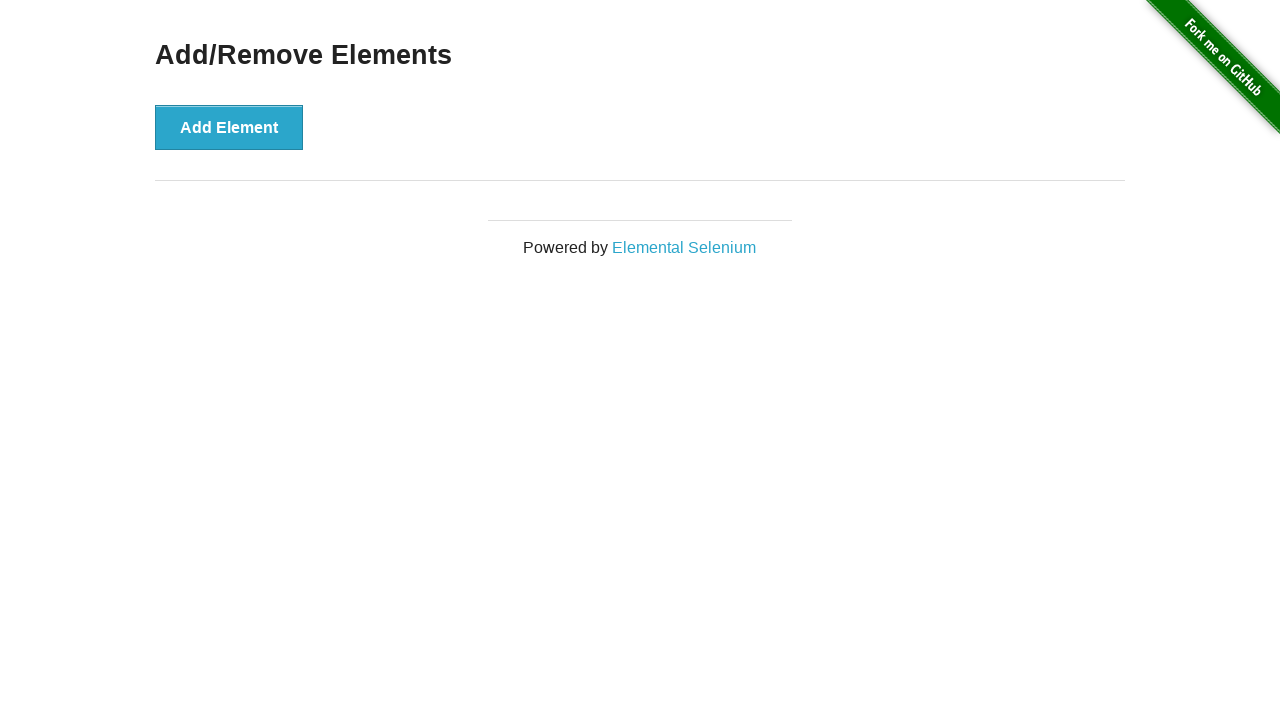